Tests iframe interaction by switching to a frame, performing a drag-and-drop operation on an element, then switching back to the main page and clicking a link

Starting URL: https://jqueryui.com/draggable/

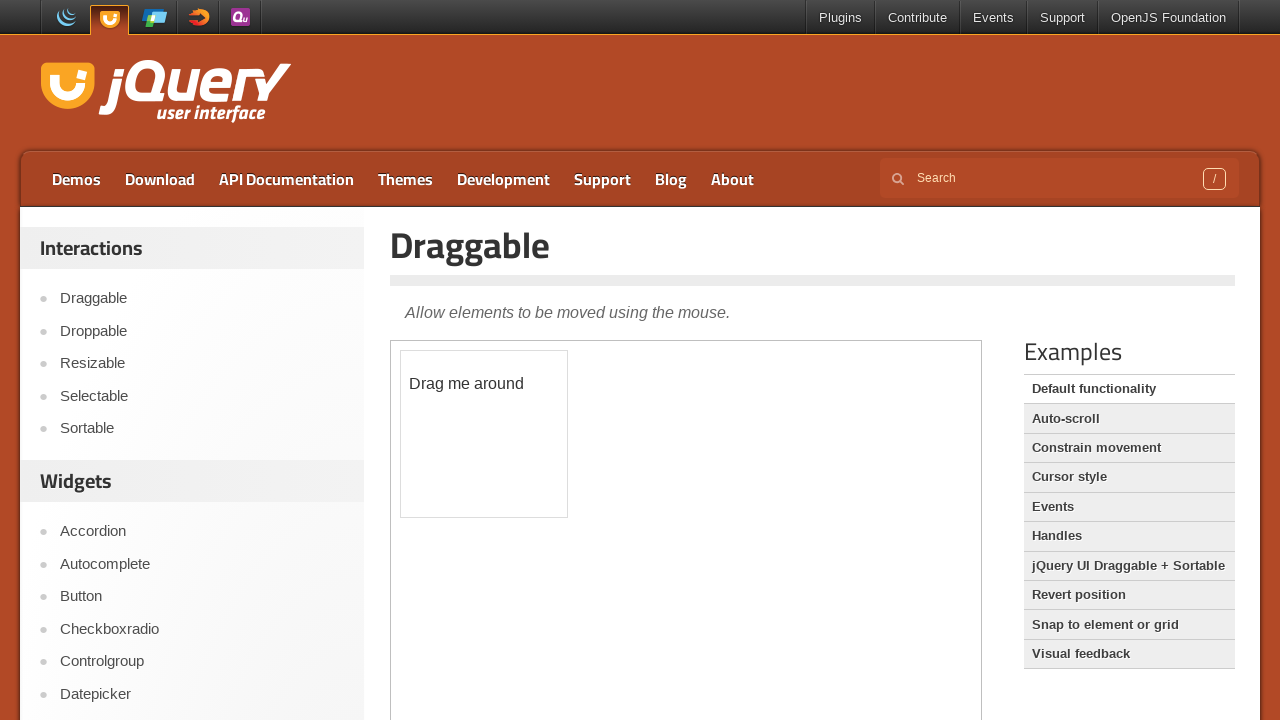

Located iframe with demo-frame class
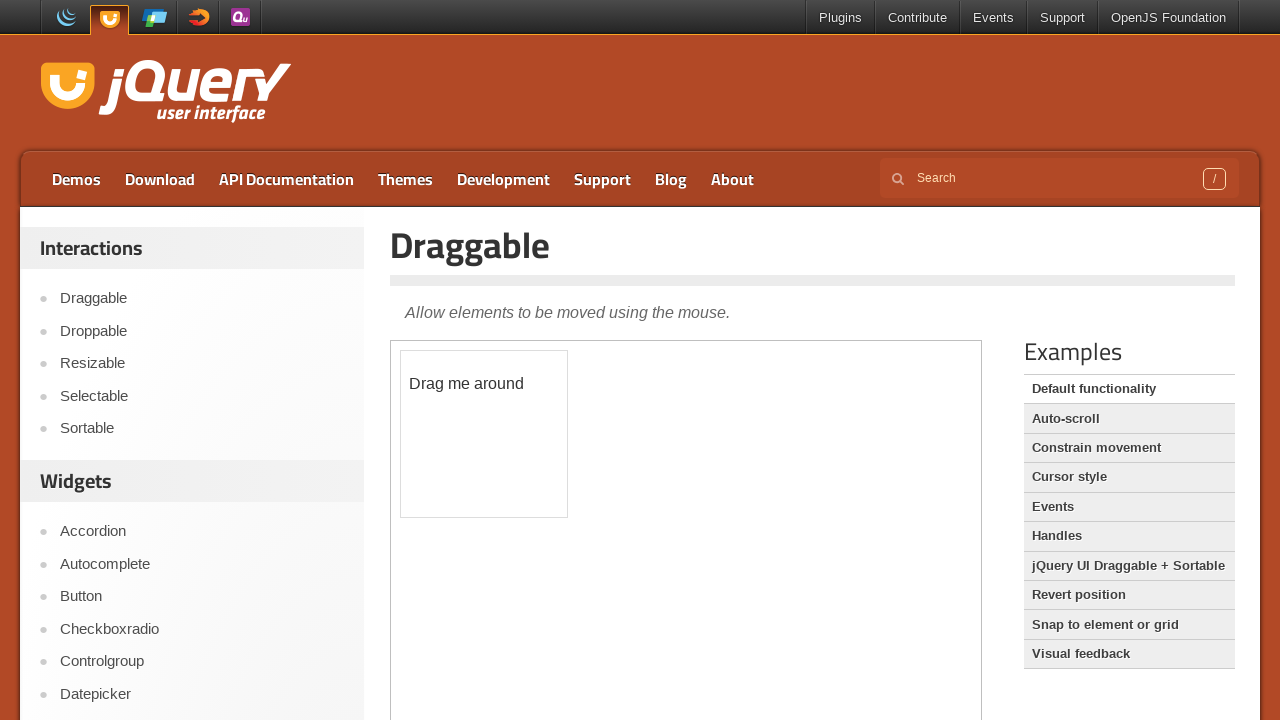

Located draggable element within iframe
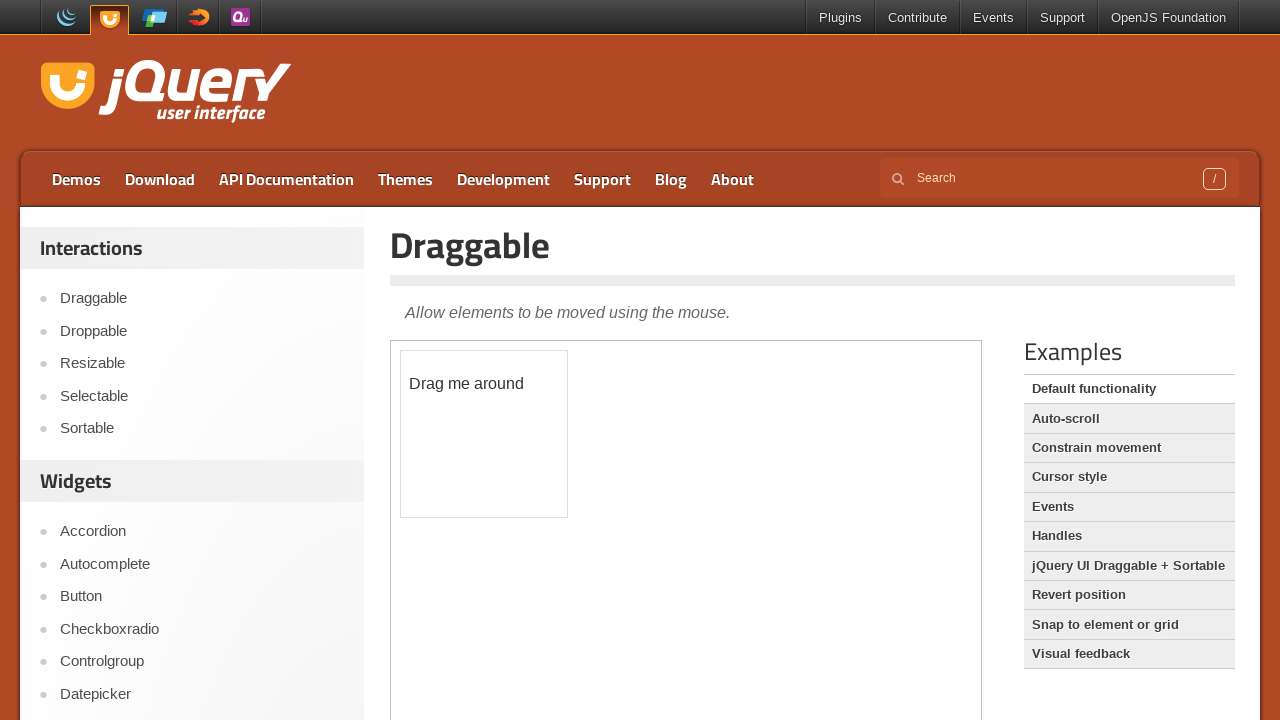

Dragged the element 50px right and 90px down within the iframe at (451, 441)
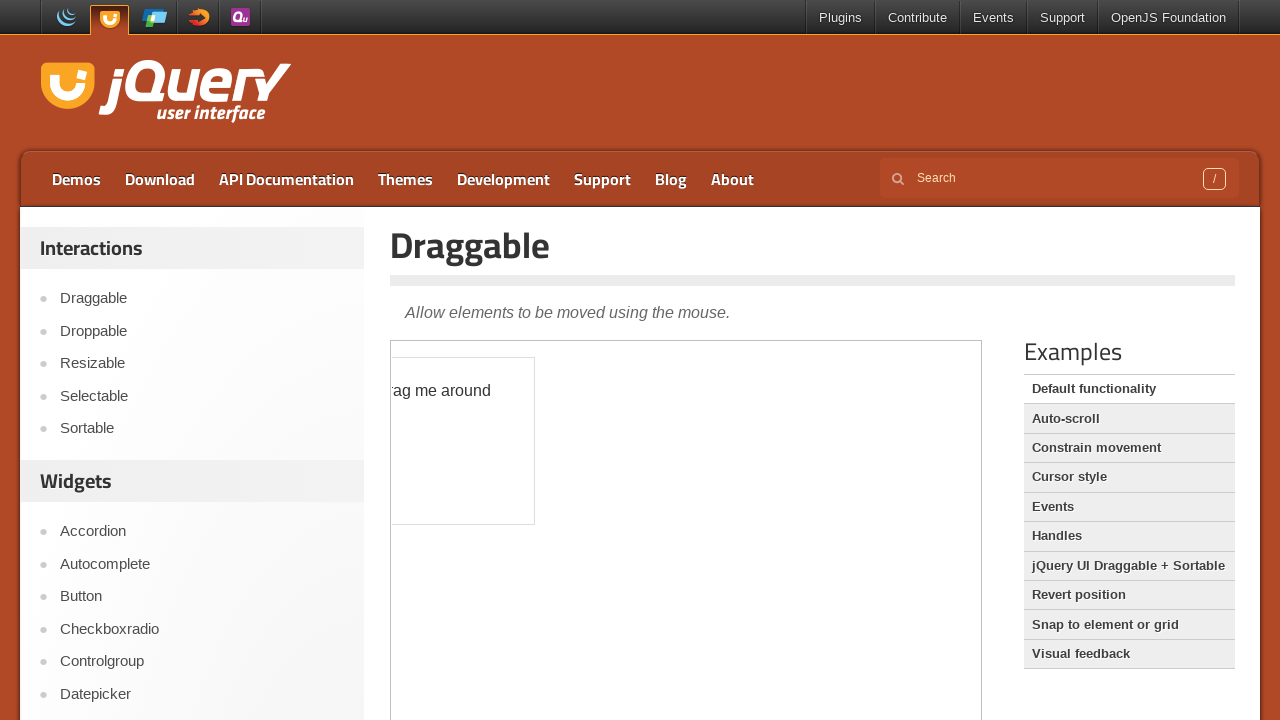

Clicked API documentation link on main page at (286, 179) on text=API documentation
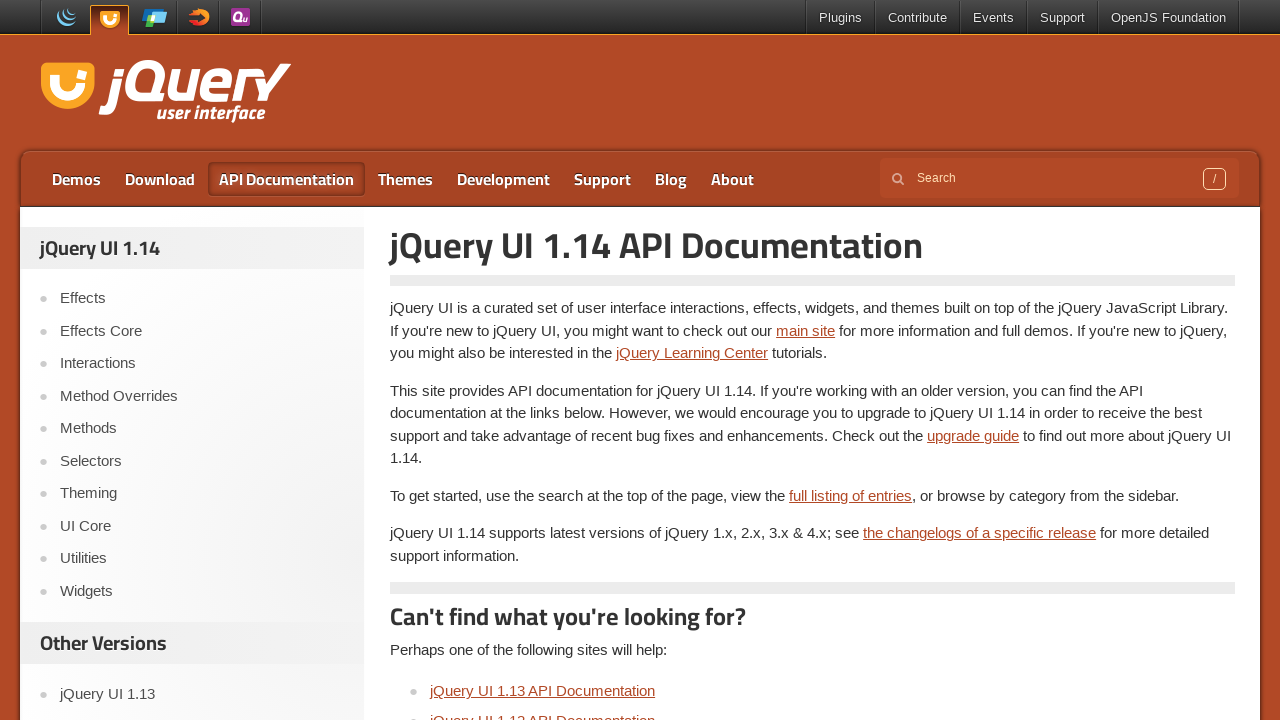

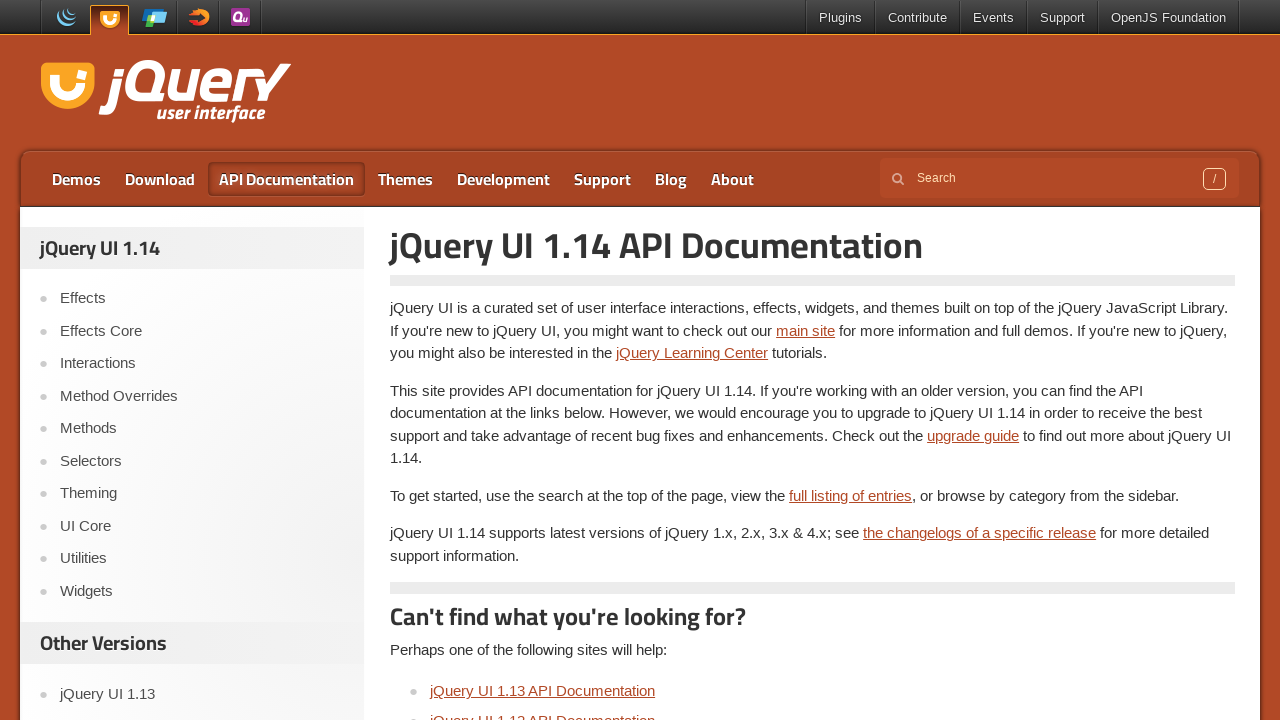